Tests the search/filter functionality on an offers page by entering "Rice" in the search field and verifying that all displayed results contain "Rice" in their name.

Starting URL: https://rahulshettyacademy.com/seleniumPractise/#/offers

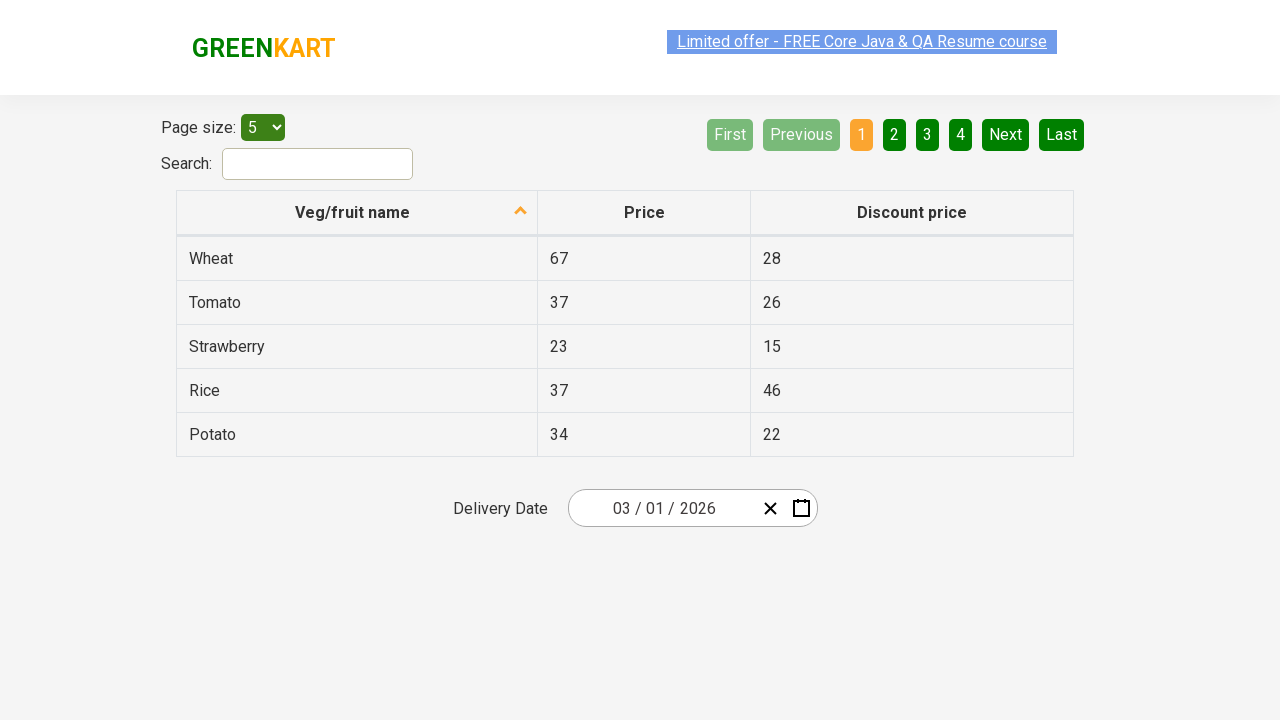

Entered 'Rice' in the search field on #search-field
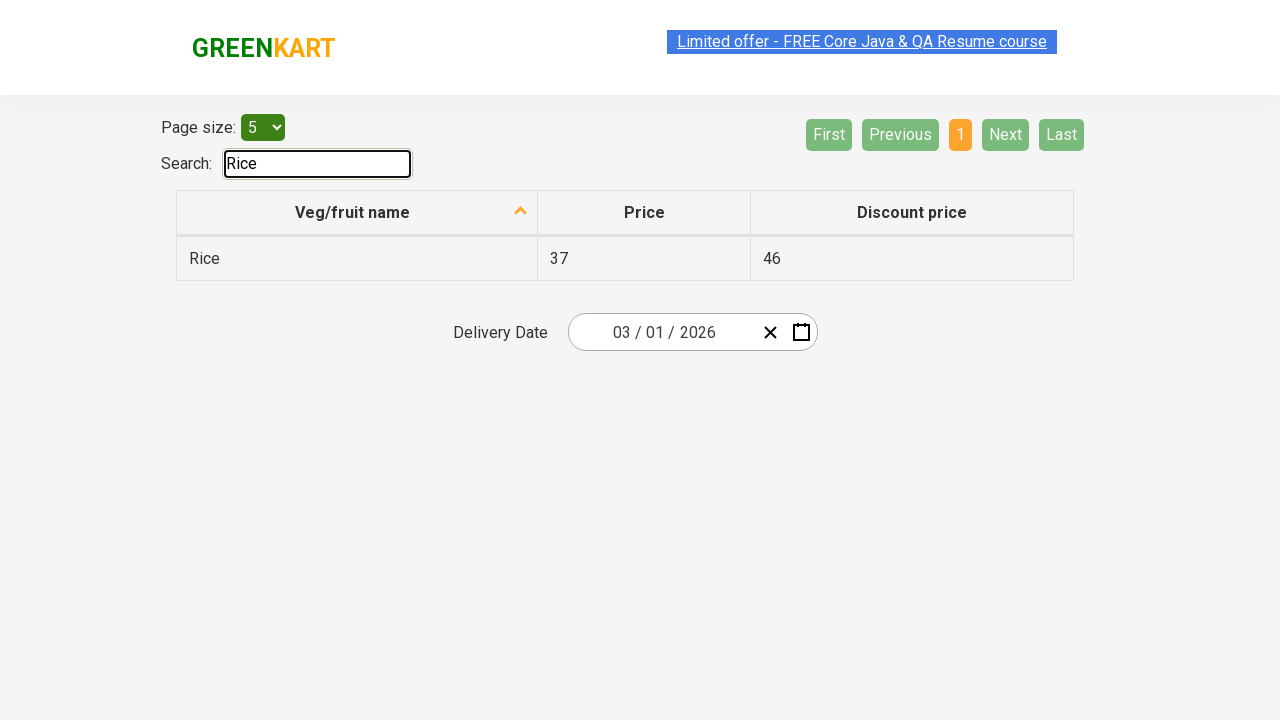

Waited 500ms for filter to apply
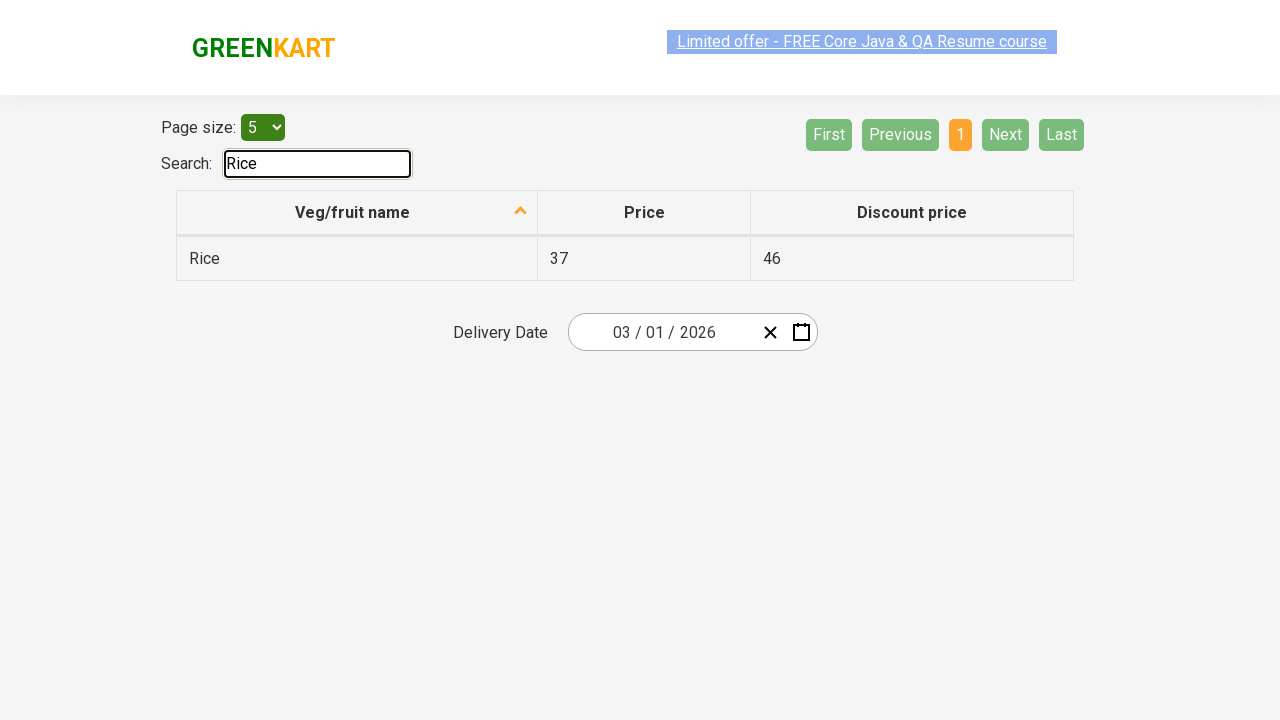

Retrieved all vegetable names from first column
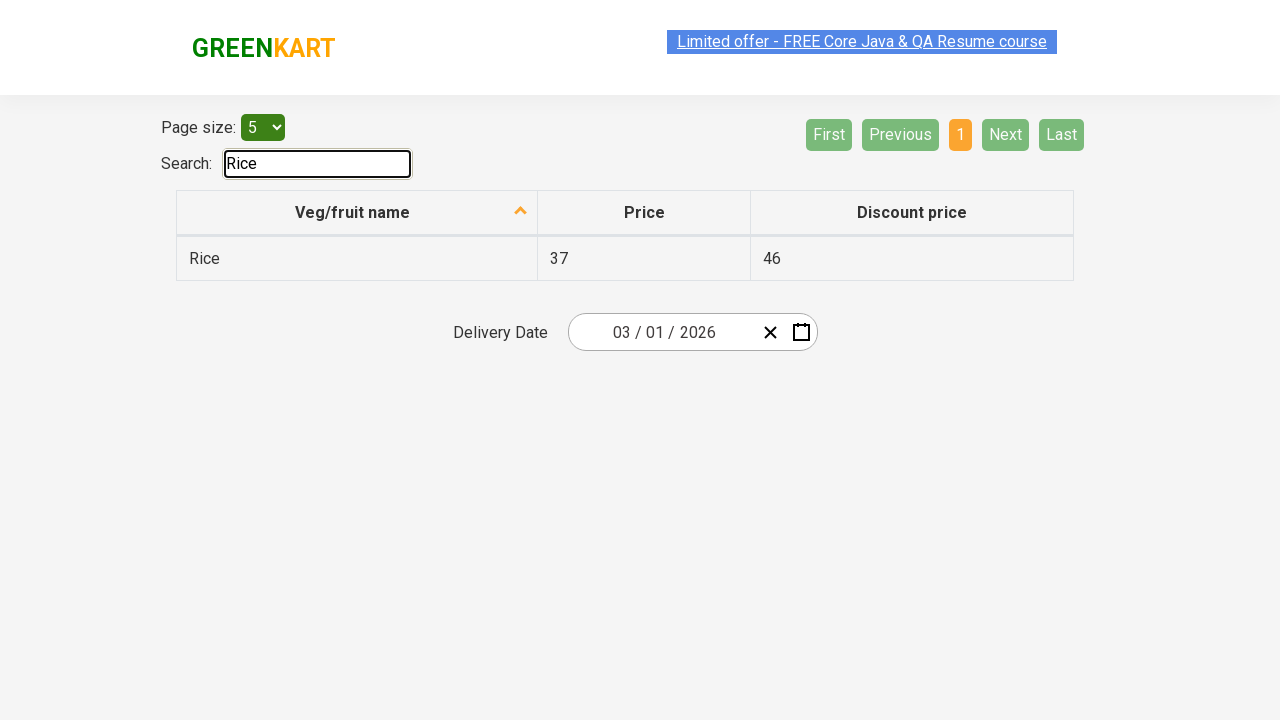

Verified 'Rice' contains 'Rice'
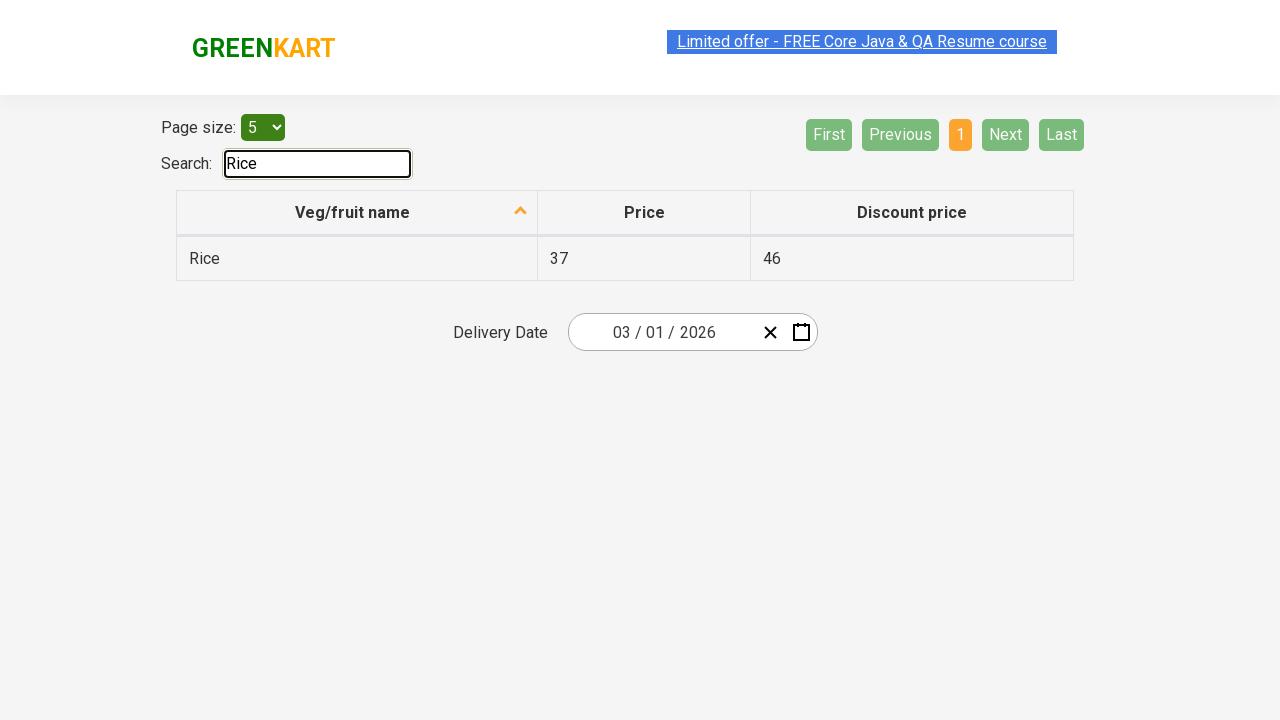

Assertion passed for 'Rice'
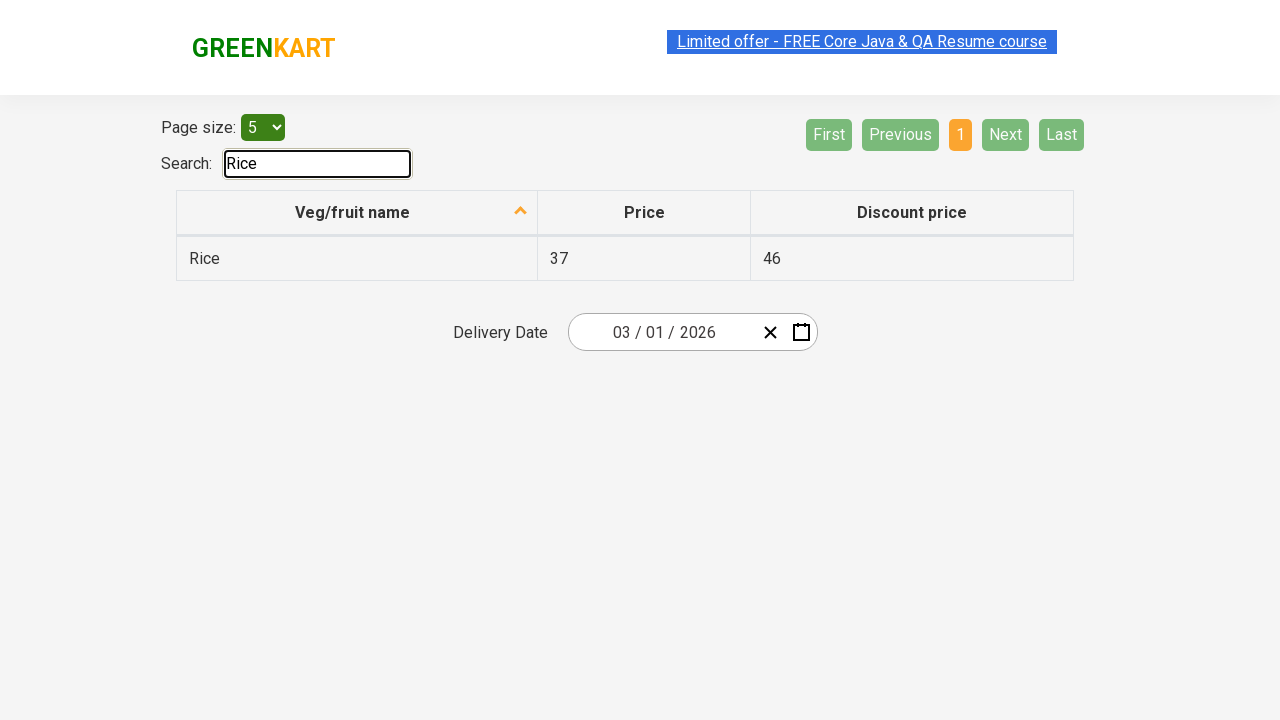

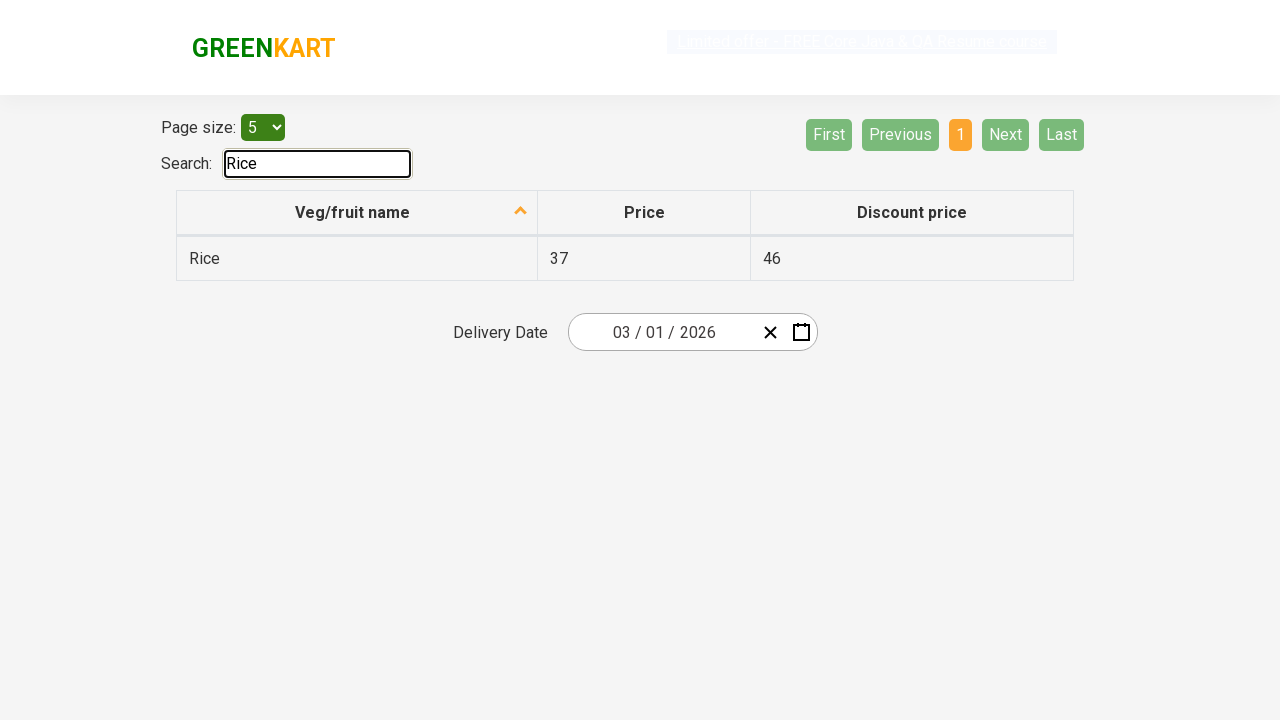